Tests the fuel cost calculator by entering trip distance, fuel efficiency, and gas price values, then verifying the calculated result

Starting URL: https://www.calculator.net/fuel-cost-calculator.html

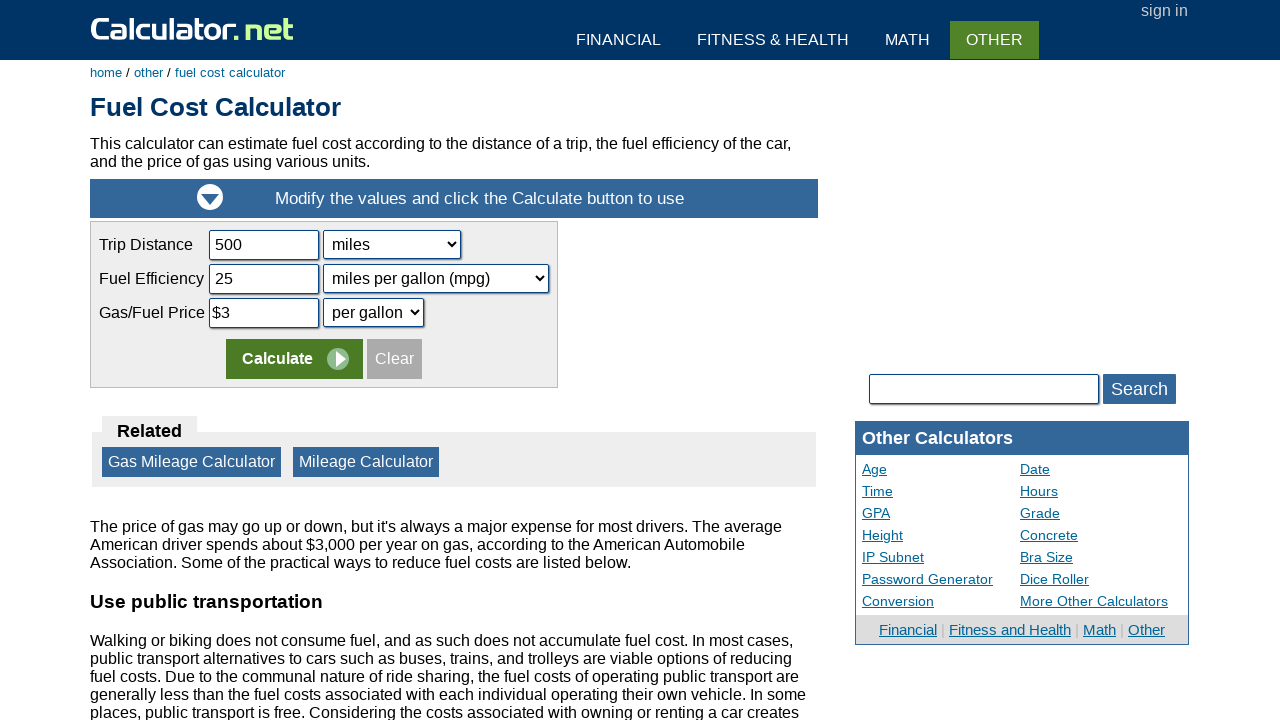

Cleared trip distance field on input[name='tripdistance']
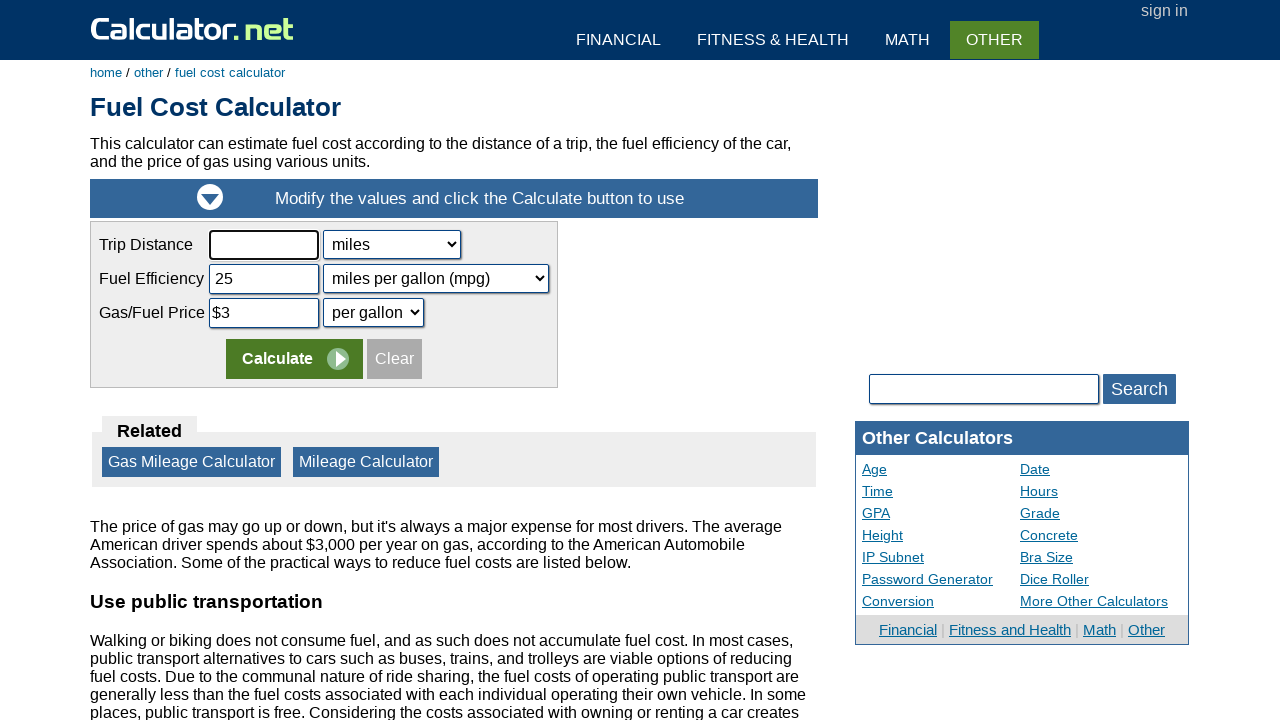

Entered 300 as trip distance in kilometers on input[name='tripdistance']
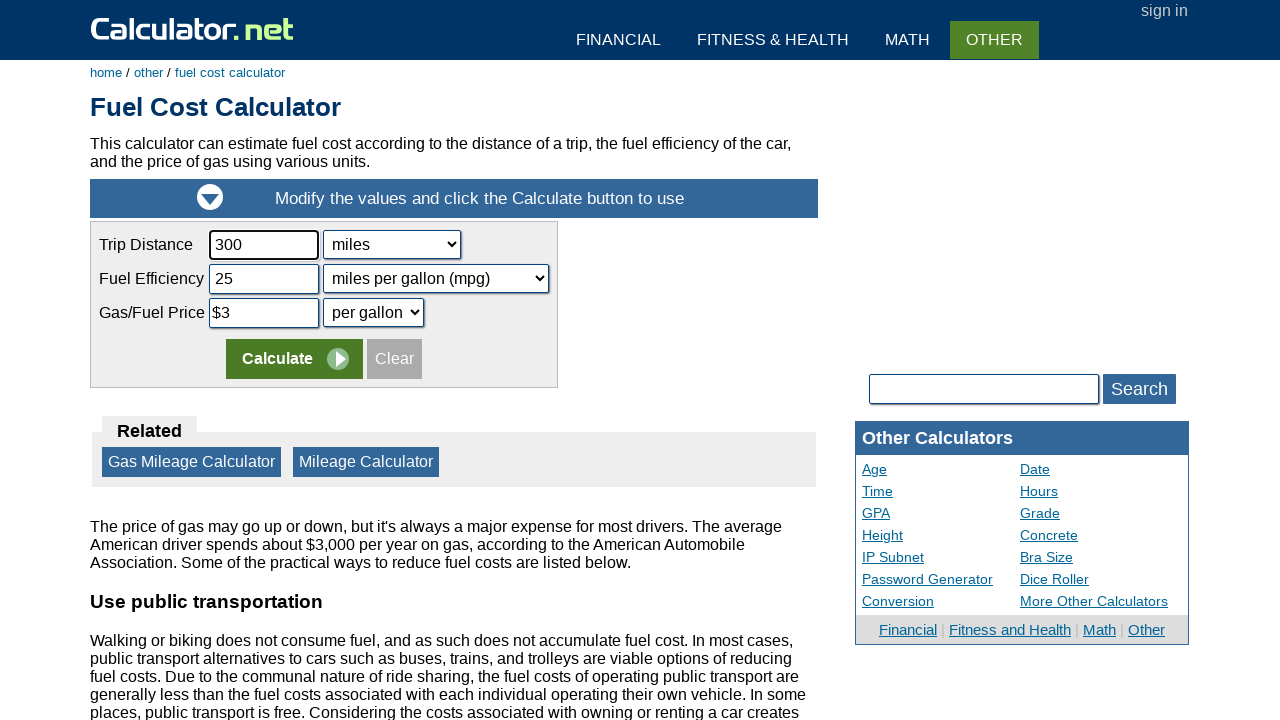

Cleared fuel efficiency field on input[name='fuelefficiency']
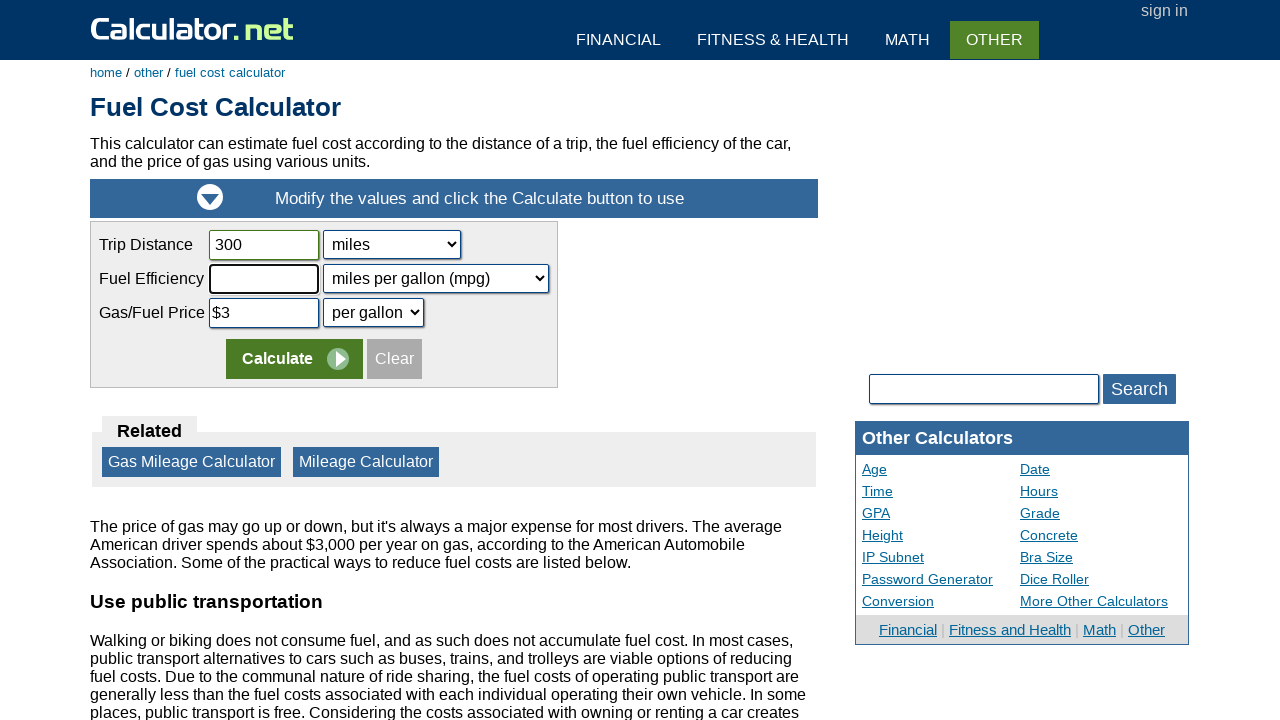

Entered 4 as fuel efficiency in km/liter on input[name='fuelefficiency']
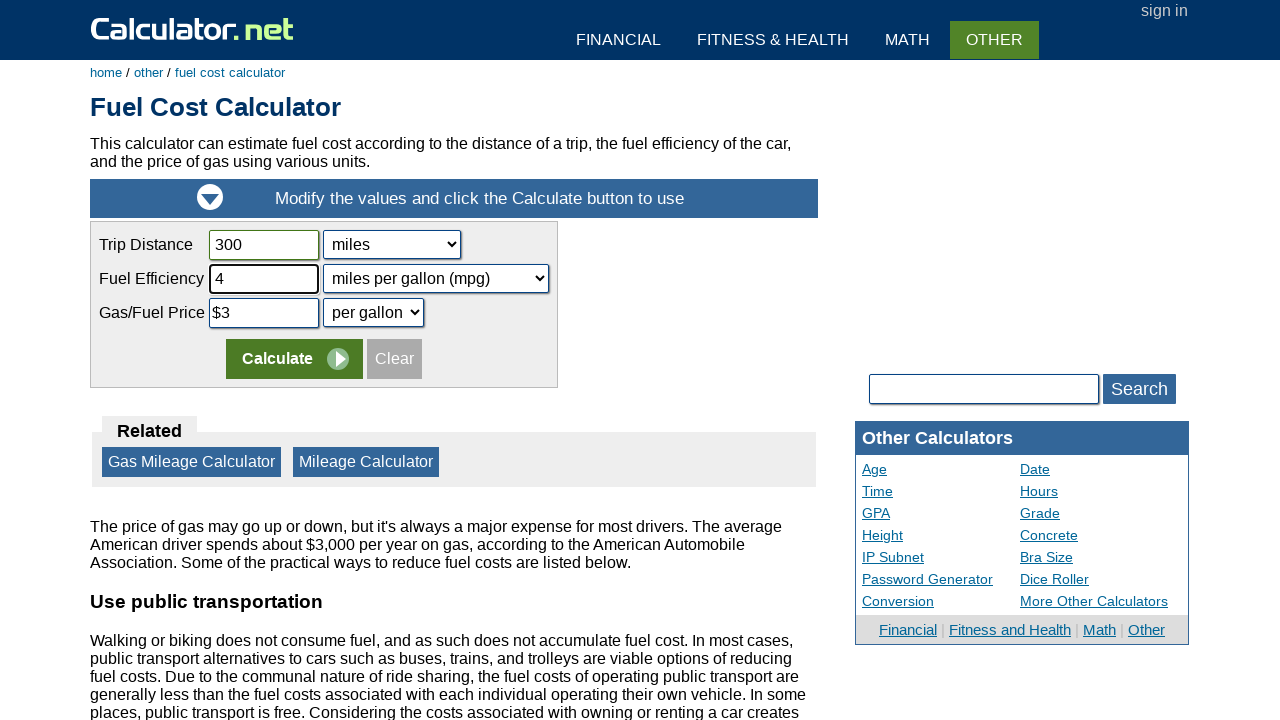

Cleared gas price field on input[name='gasprice']
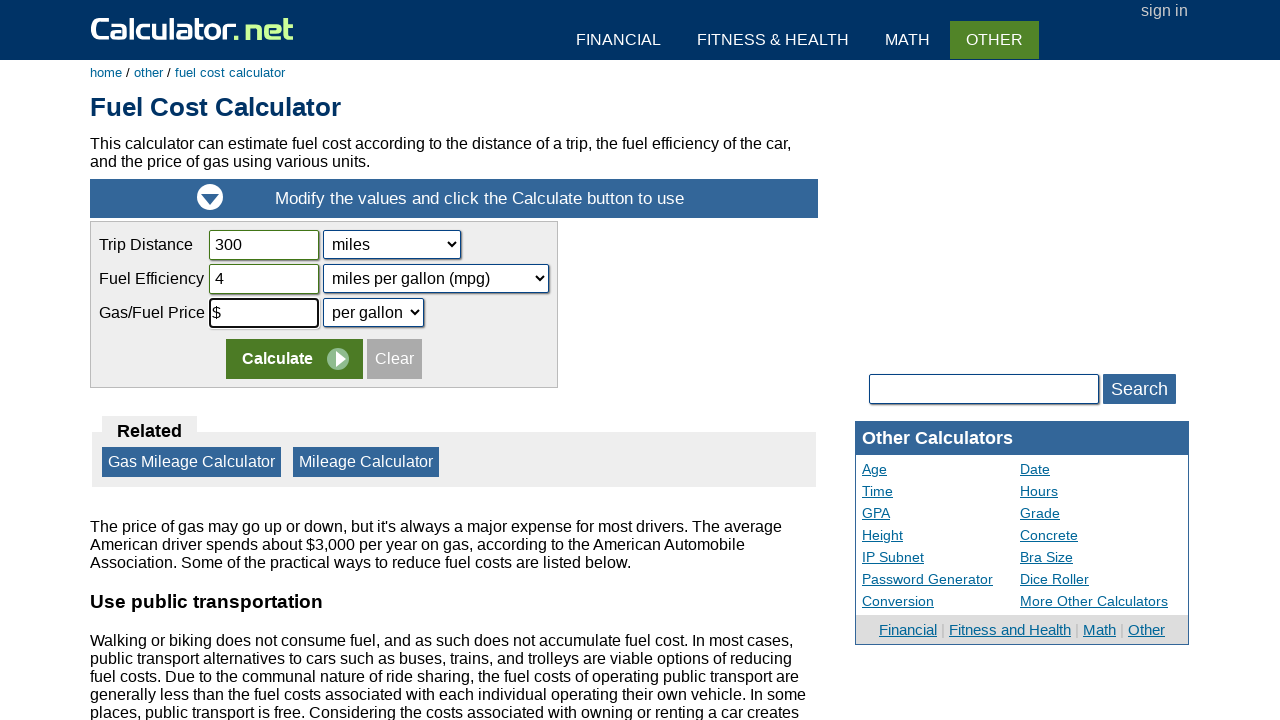

Entered 6 as fuel price per liter on input[name='gasprice']
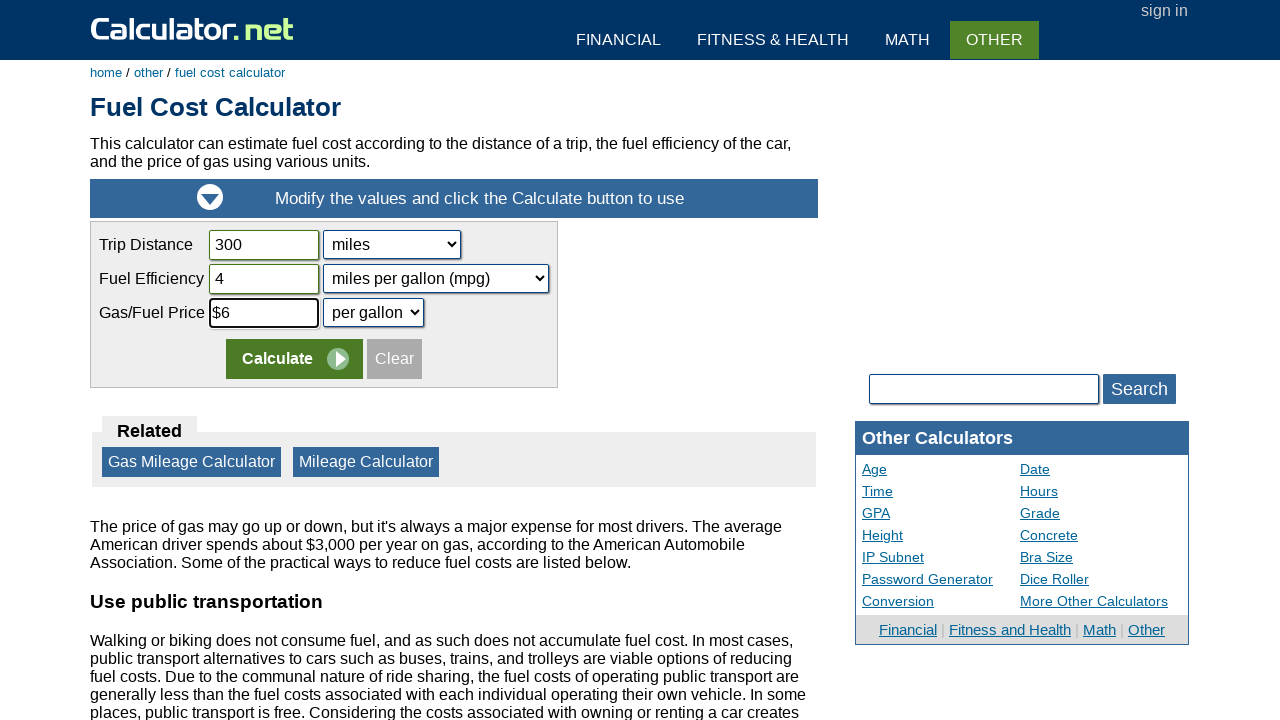

Clicked calculate button to compute fuel cost at (294, 359) on input[name='x']
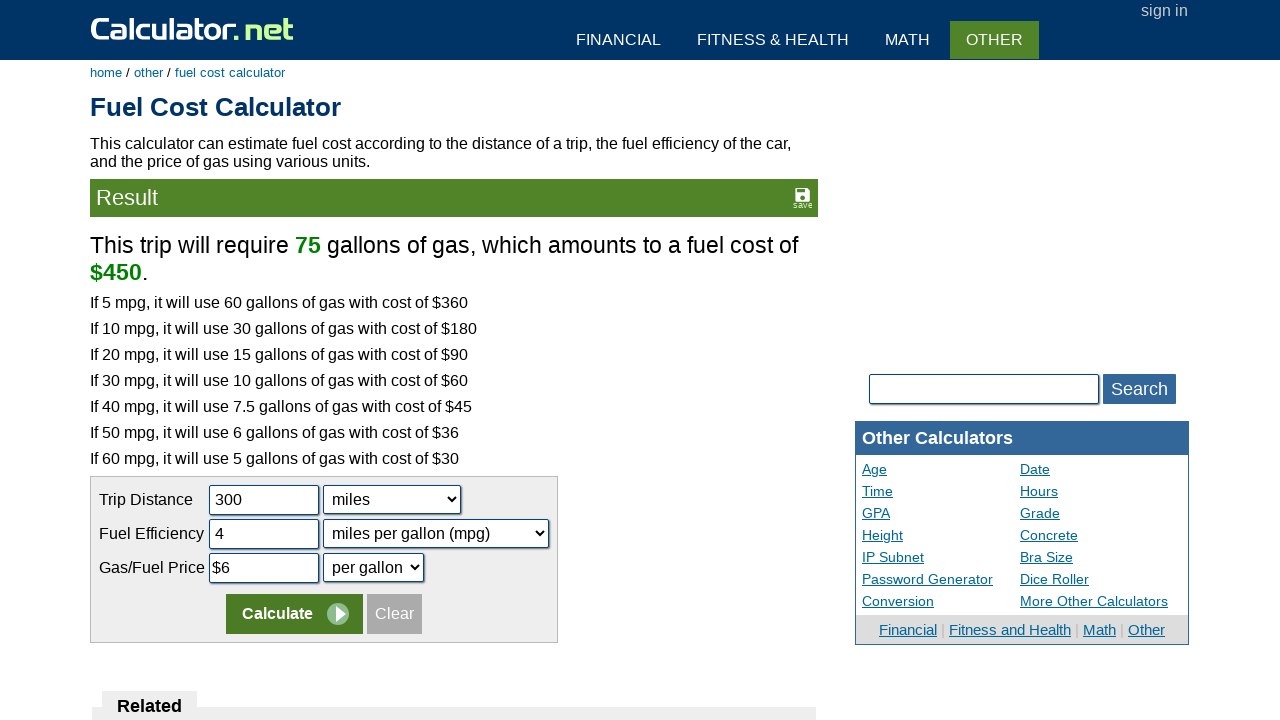

Fuel cost calculation result displayed
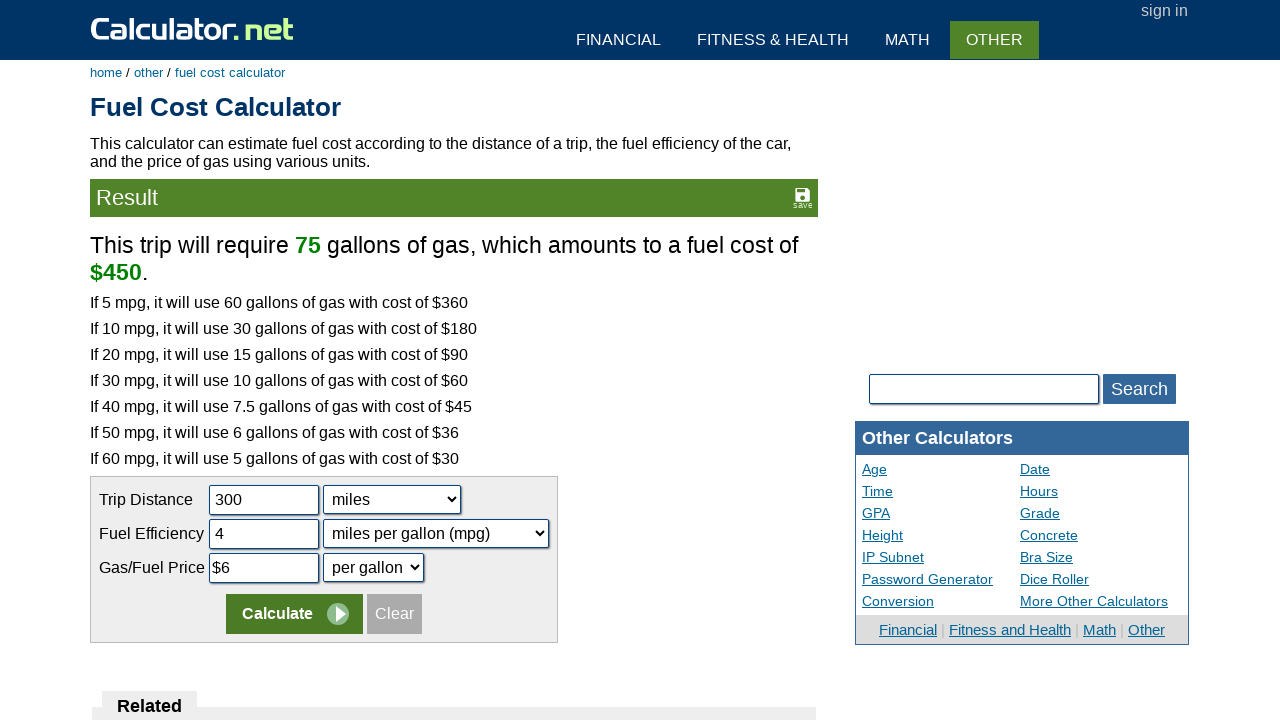

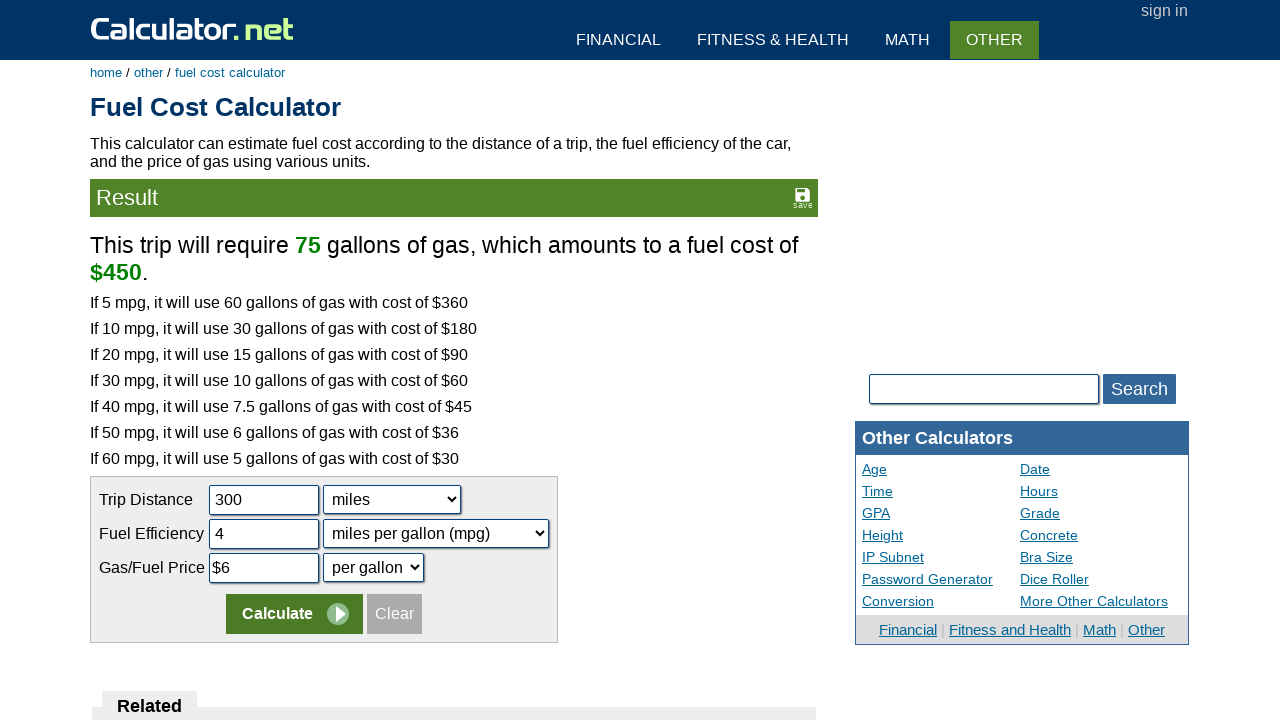